Tests modal dialog interaction by opening a modal and closing it using JavaScript execution

Starting URL: https://formy-project.herokuapp.com/modal

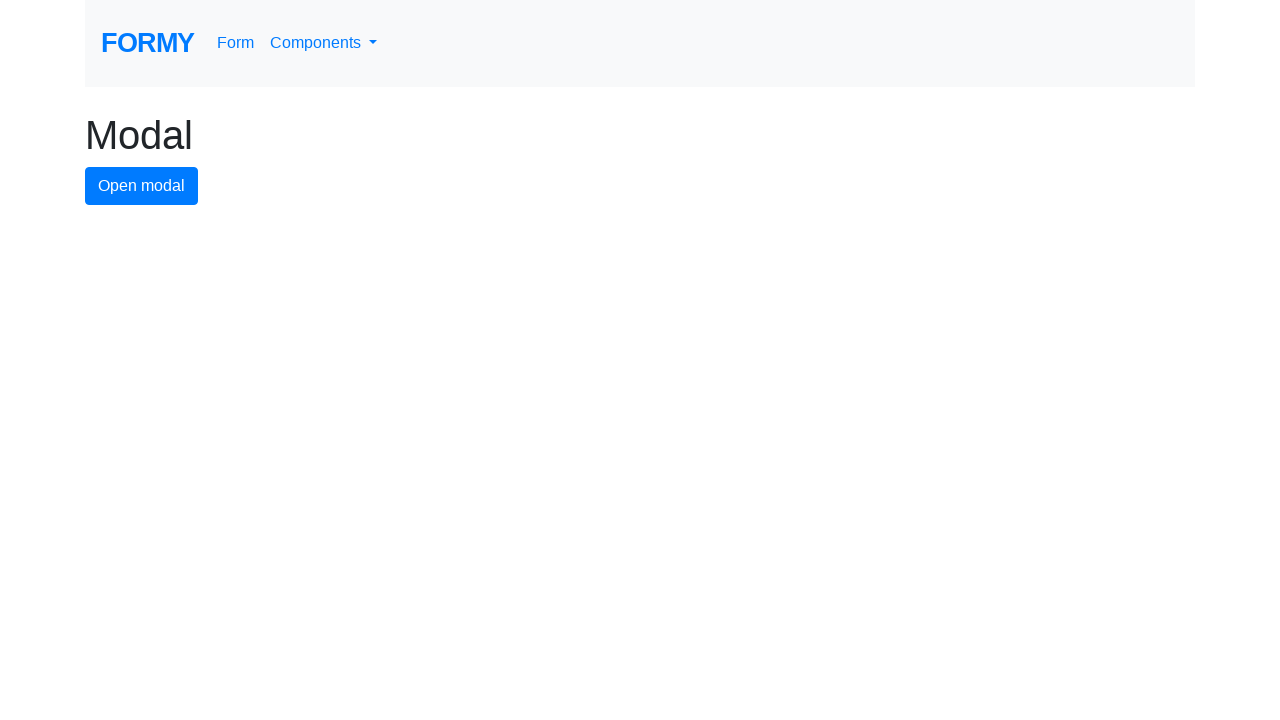

Clicked button to open modal dialog at (142, 186) on #modal-button
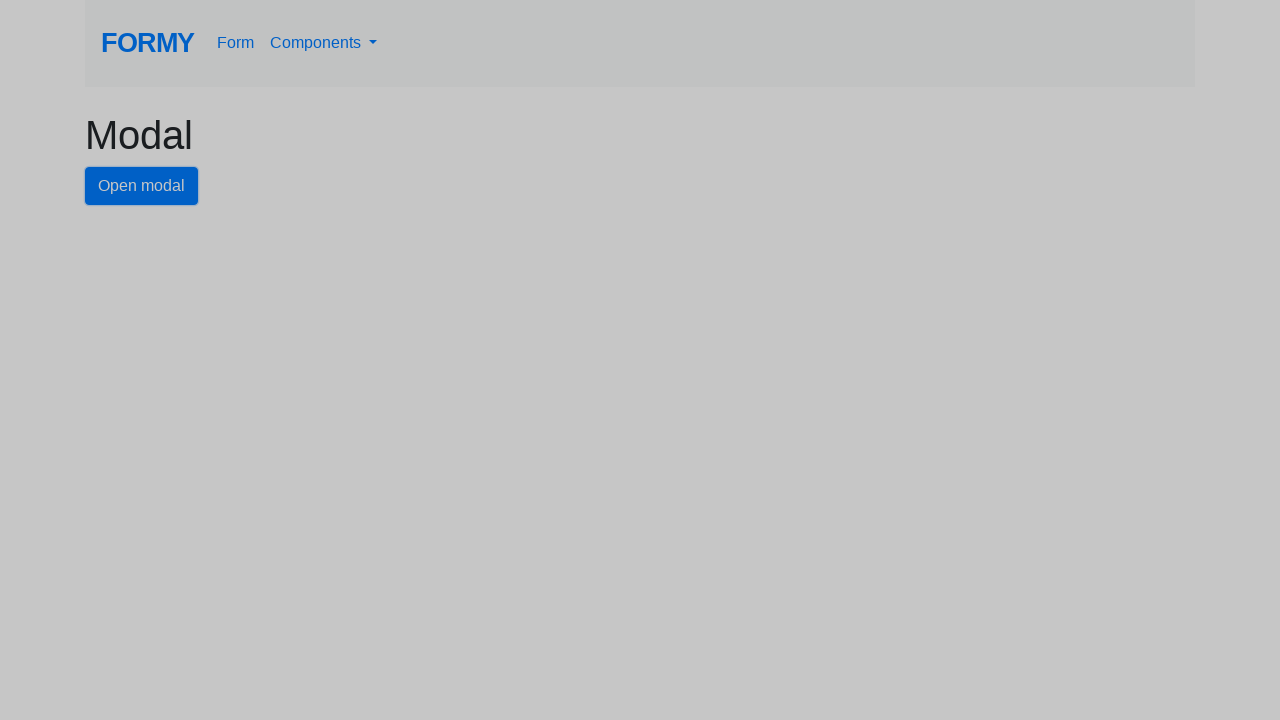

Modal dialog appeared with close button visible
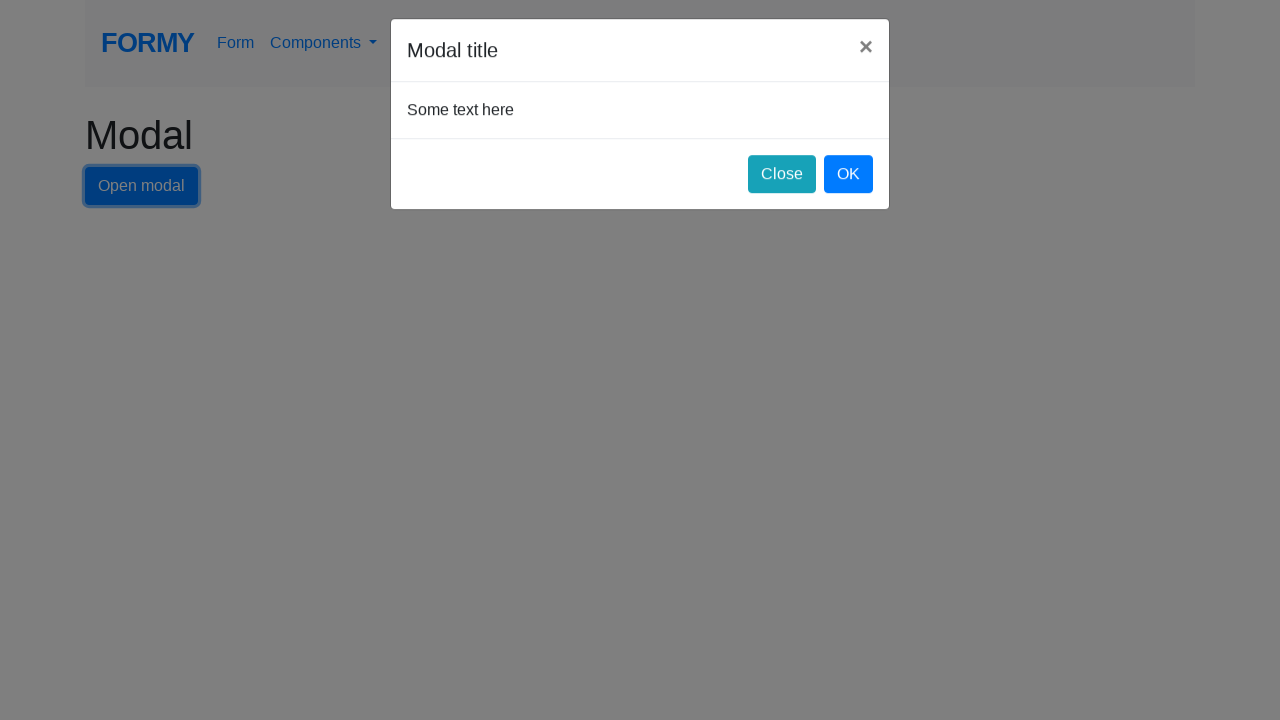

Executed JavaScript to close modal dialog
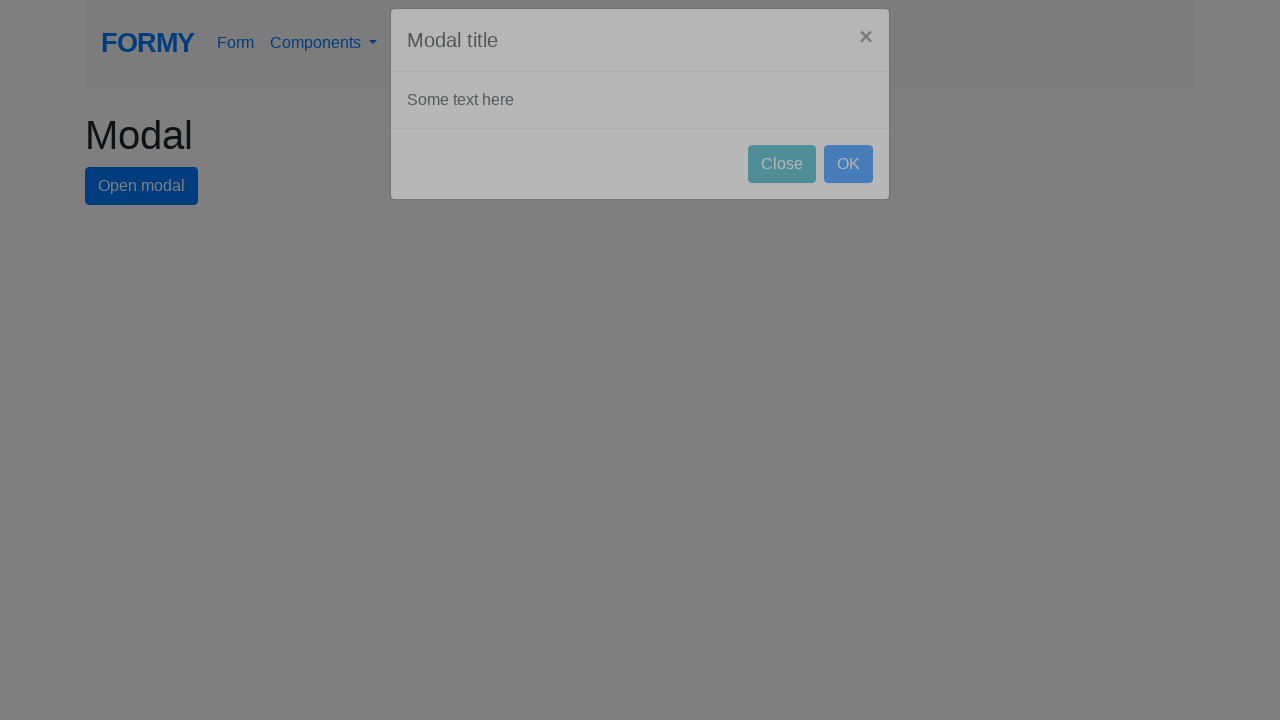

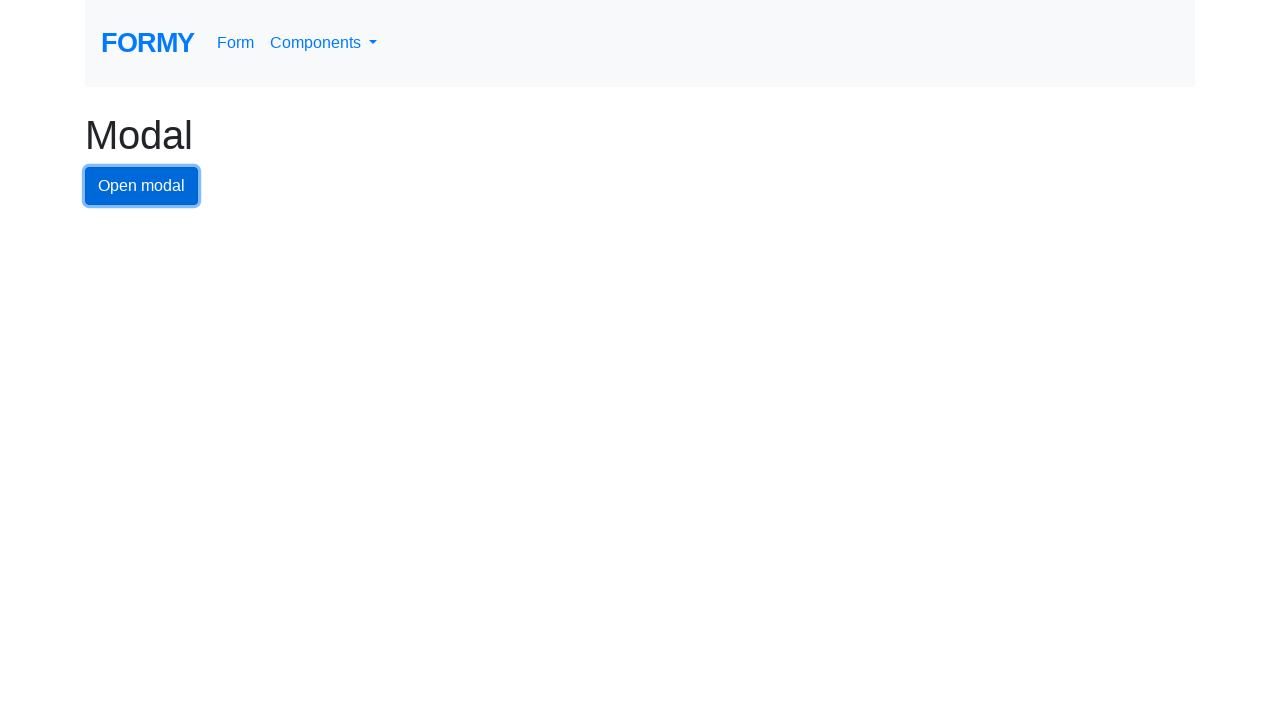